Tests browser window controls and zoom functionality by maximizing, minimizing, and adjusting zoom levels

Starting URL: https://testautomationpractice.blogspot.com/

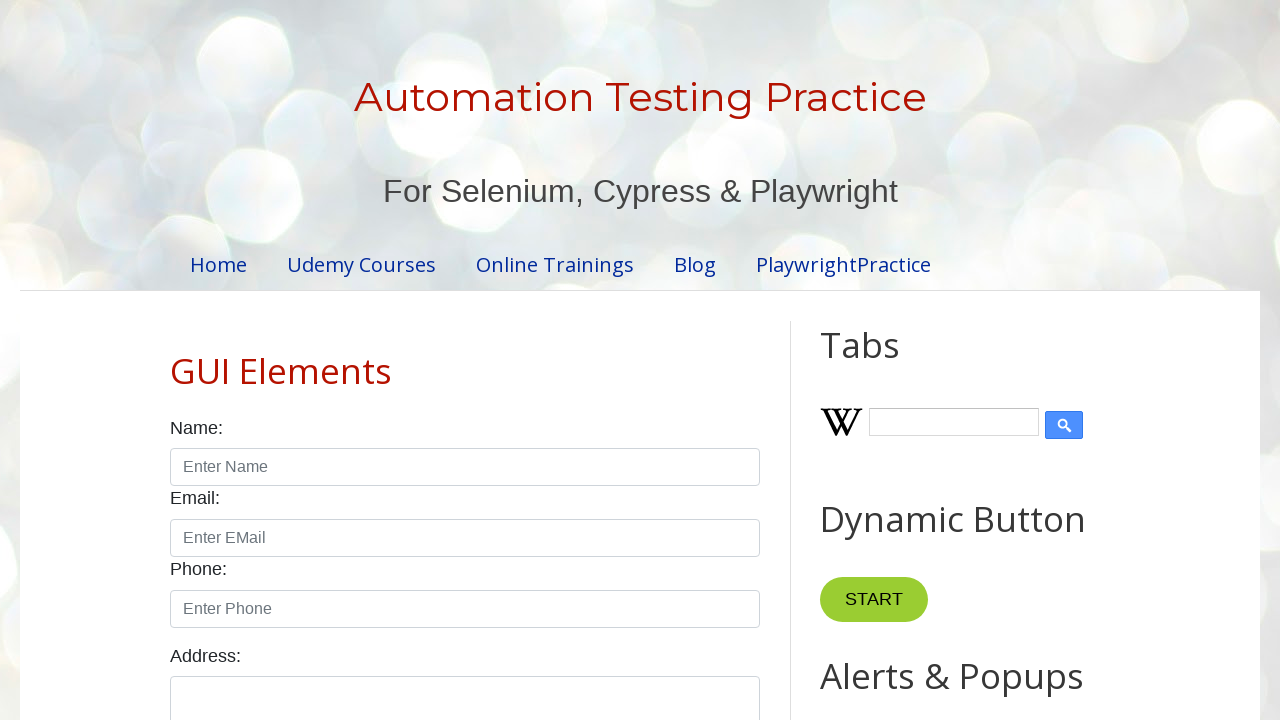

Set viewport to maximum size (1920x1080)
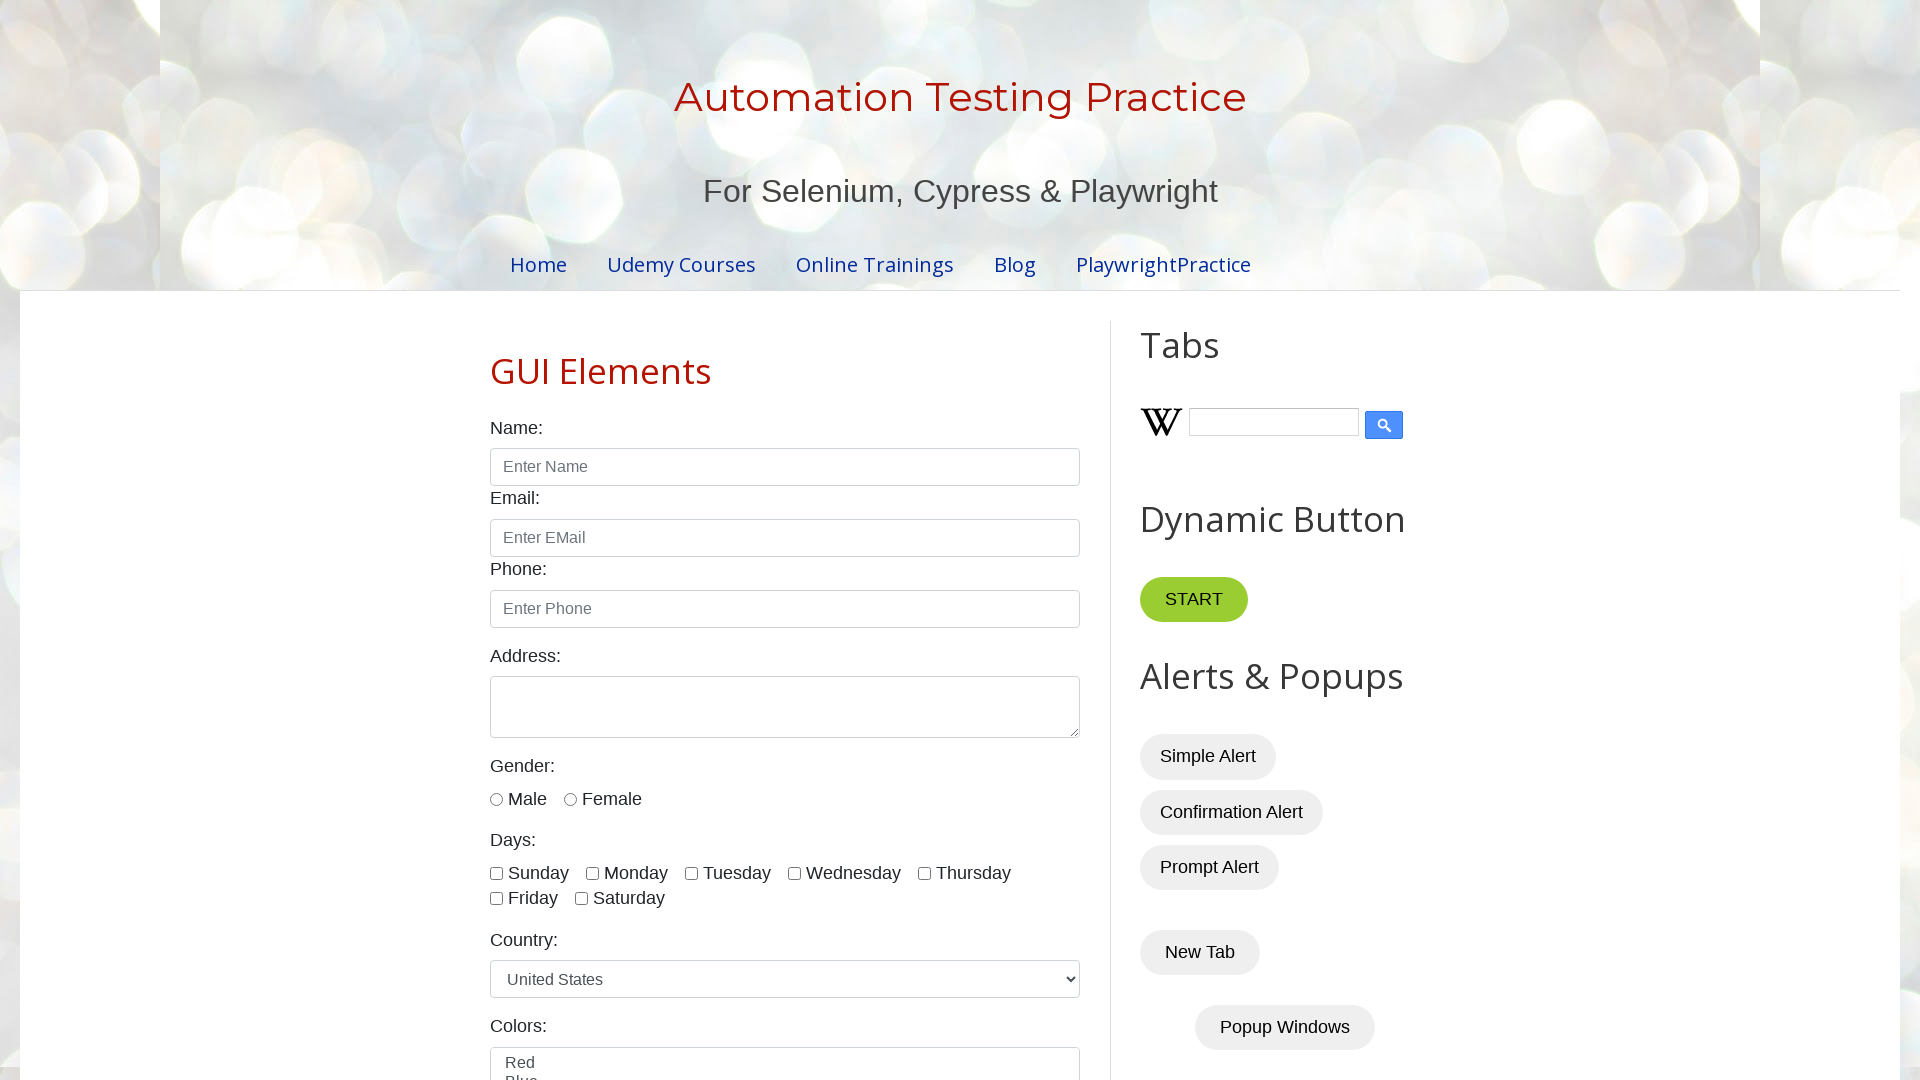

Set viewport to smaller size (800x600) to simulate minimize effect
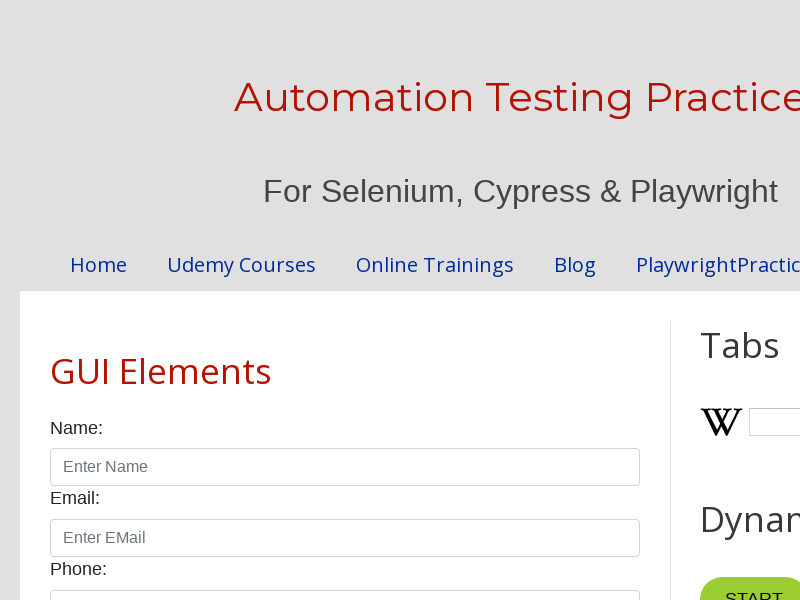

Set viewport back to maximum size (1920x1080)
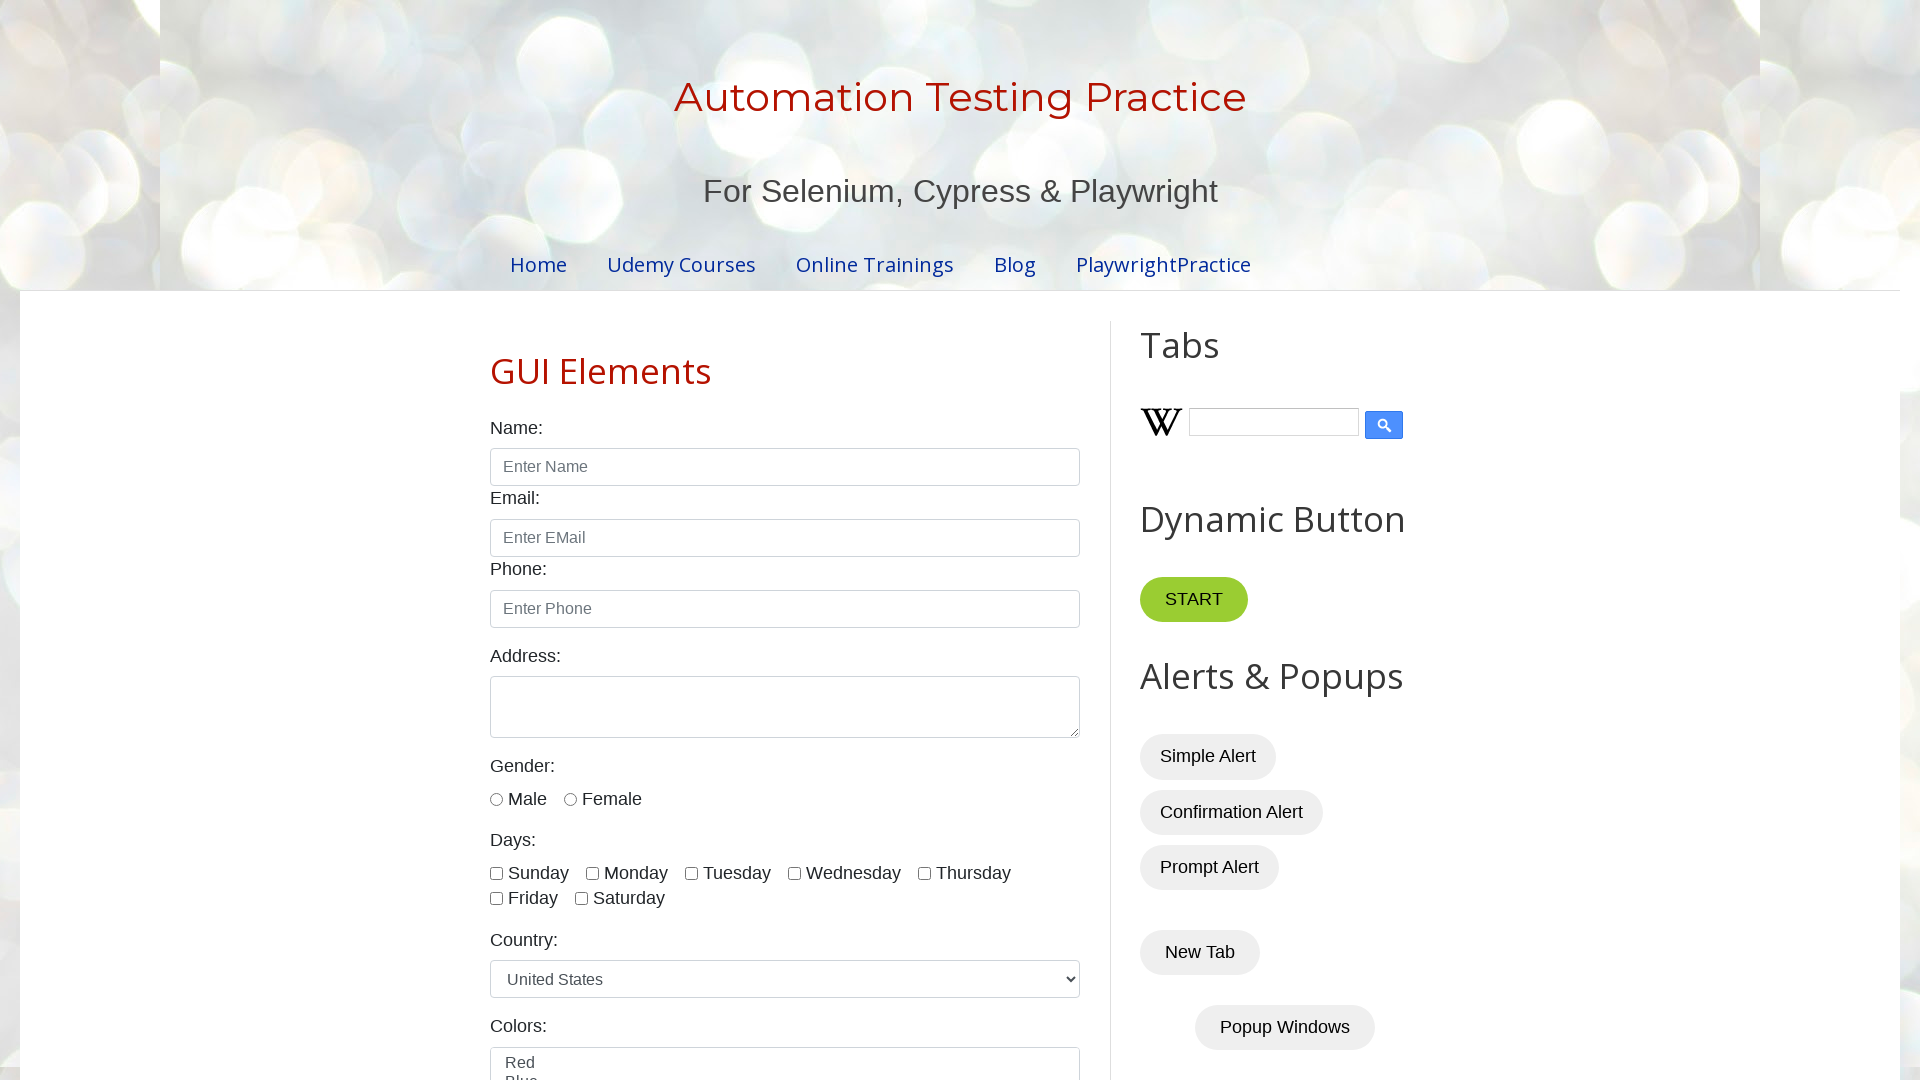

Set browser zoom level to 60%
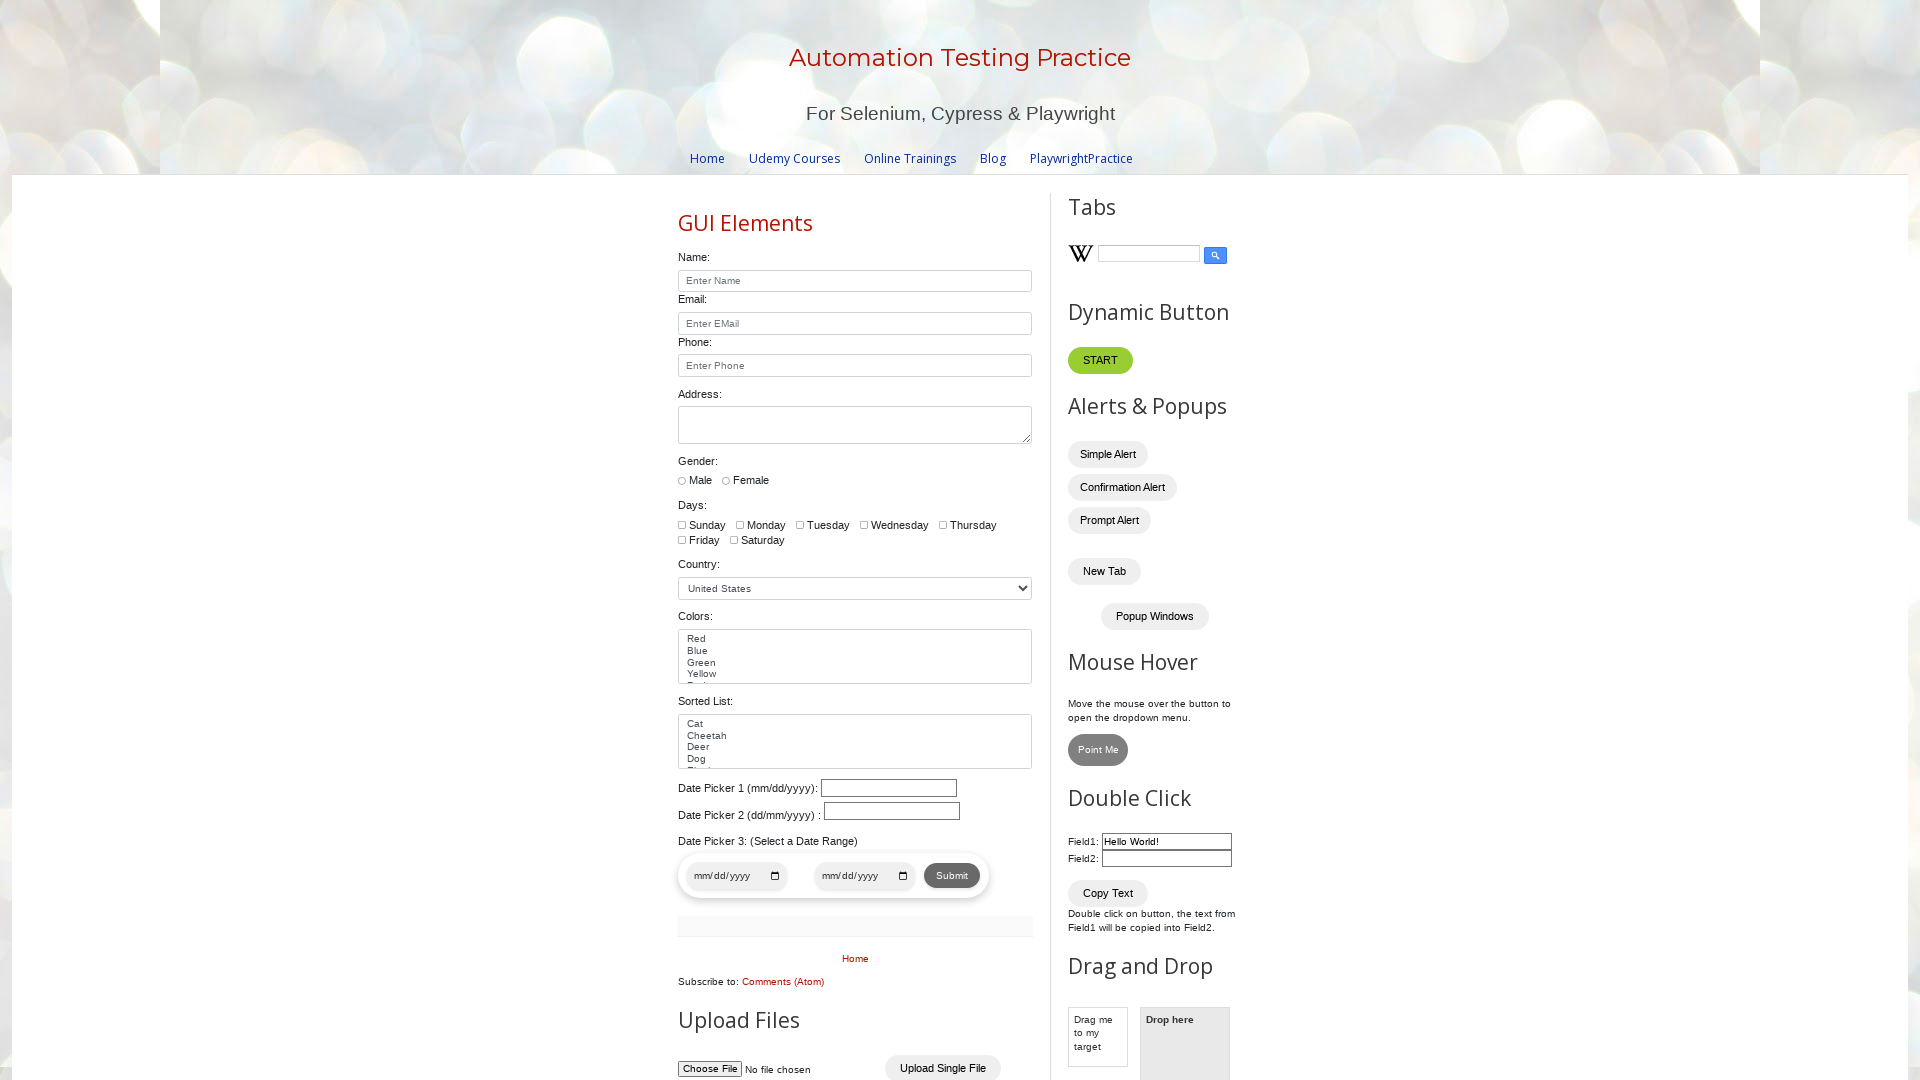

Set browser zoom level to 110%
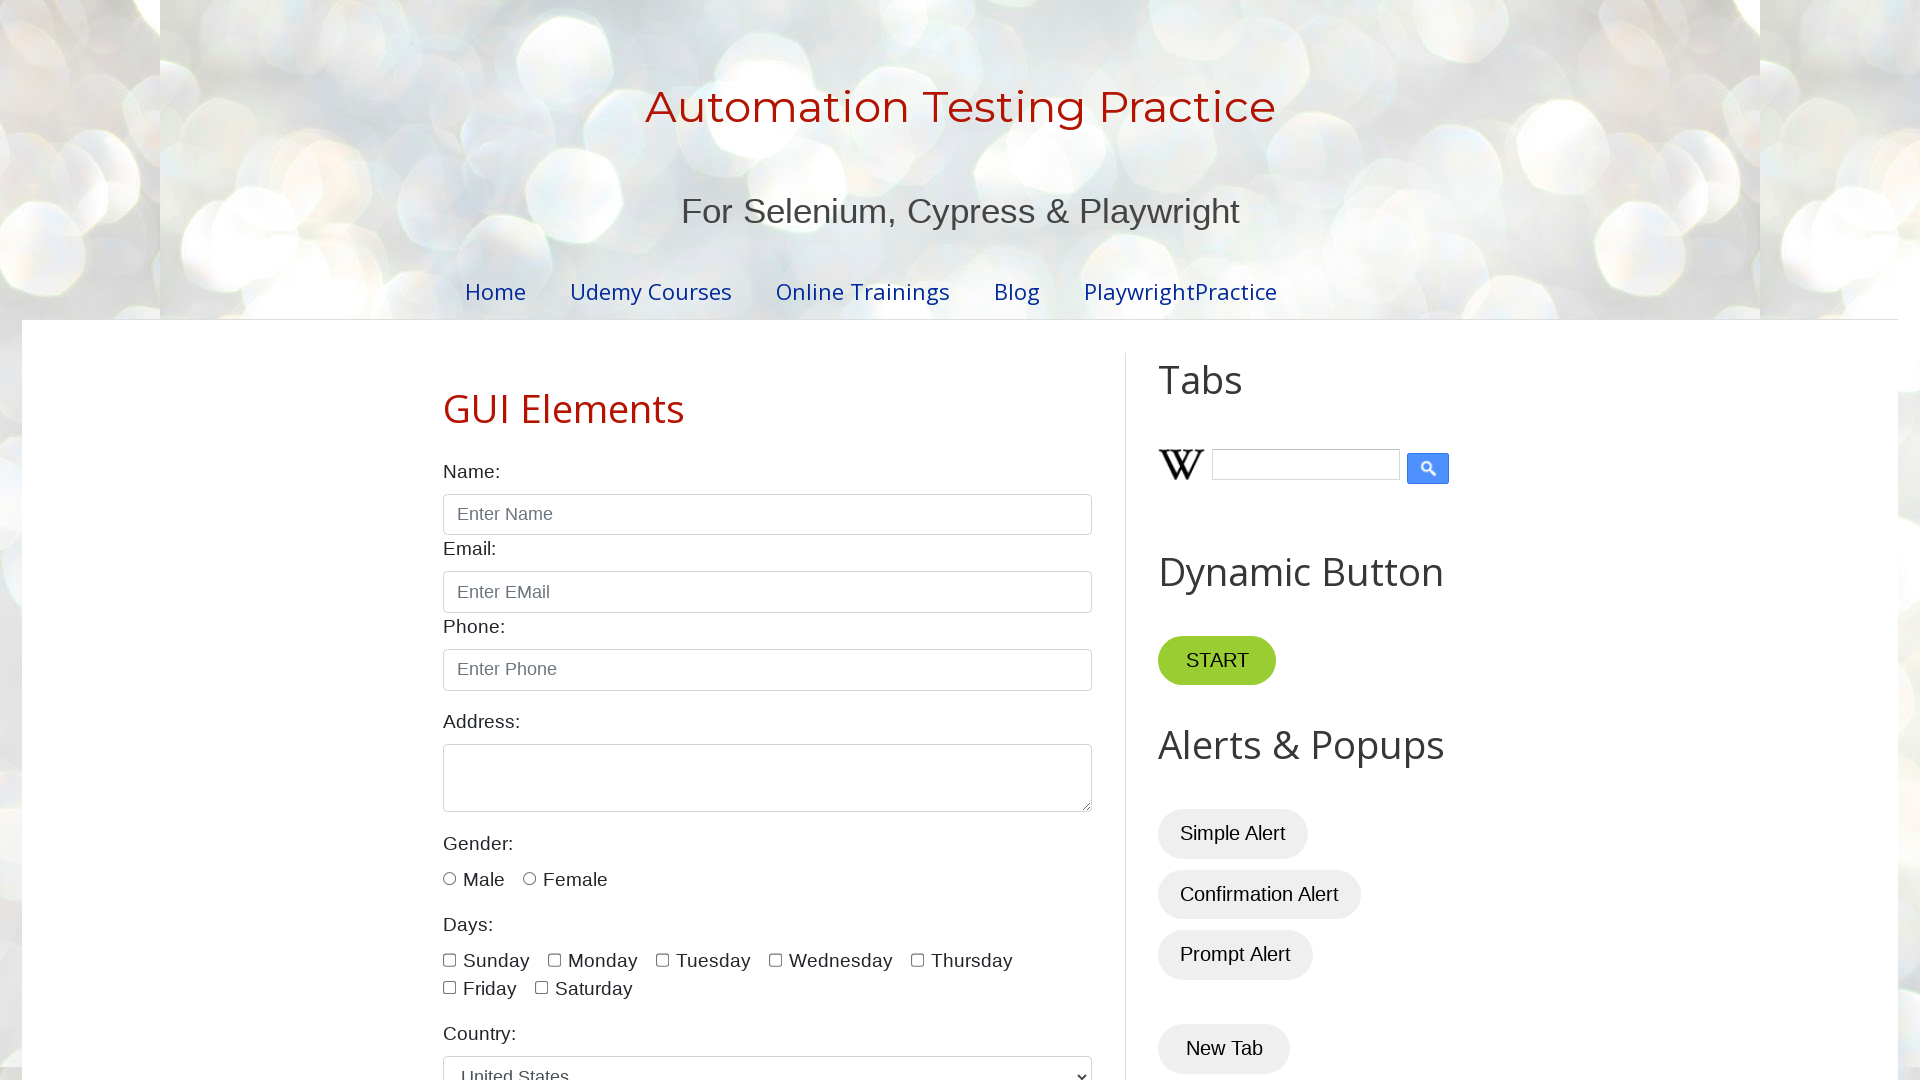

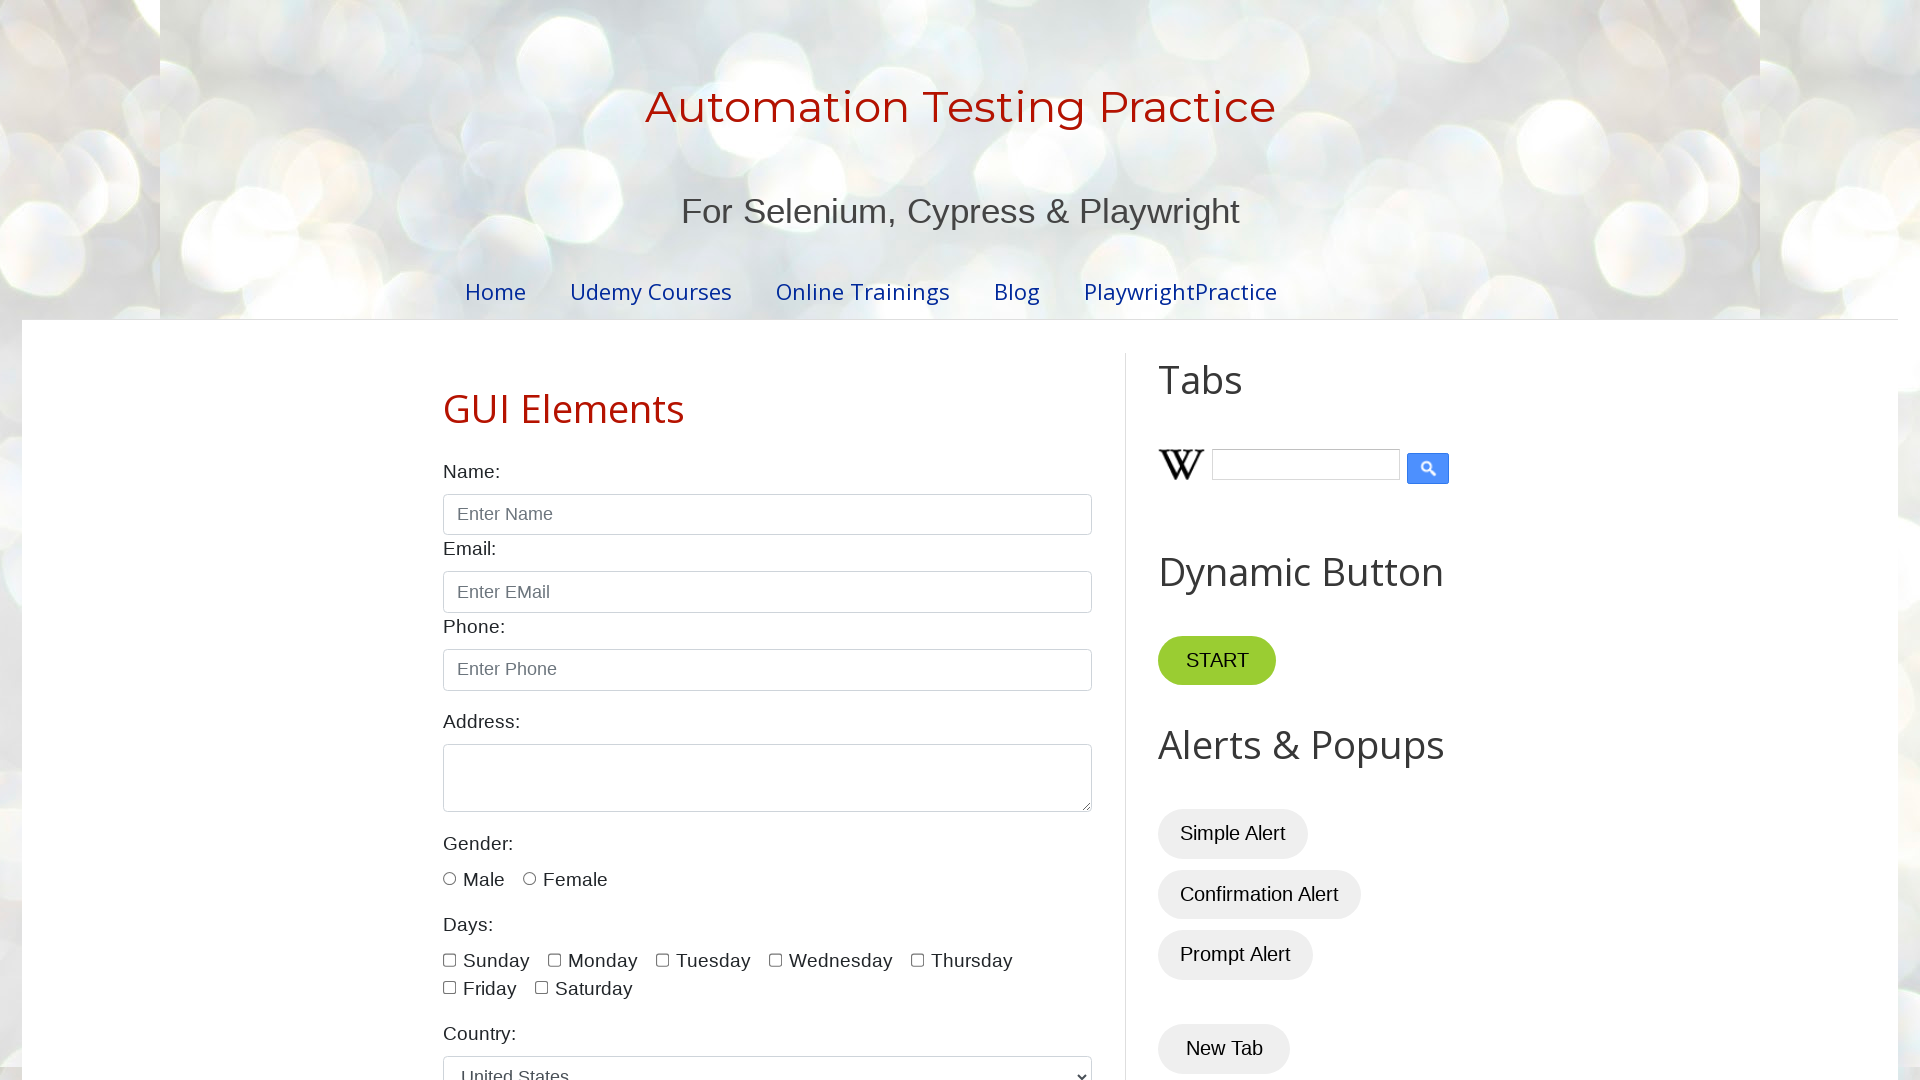